Tests element highlighting functionality by navigating to a page with many elements, finding a specific element by ID, changing its border style to a red dashed line via JavaScript, waiting for the highlight to be visible, then reverting the style back to original.

Starting URL: http://the-internet.herokuapp.com/large

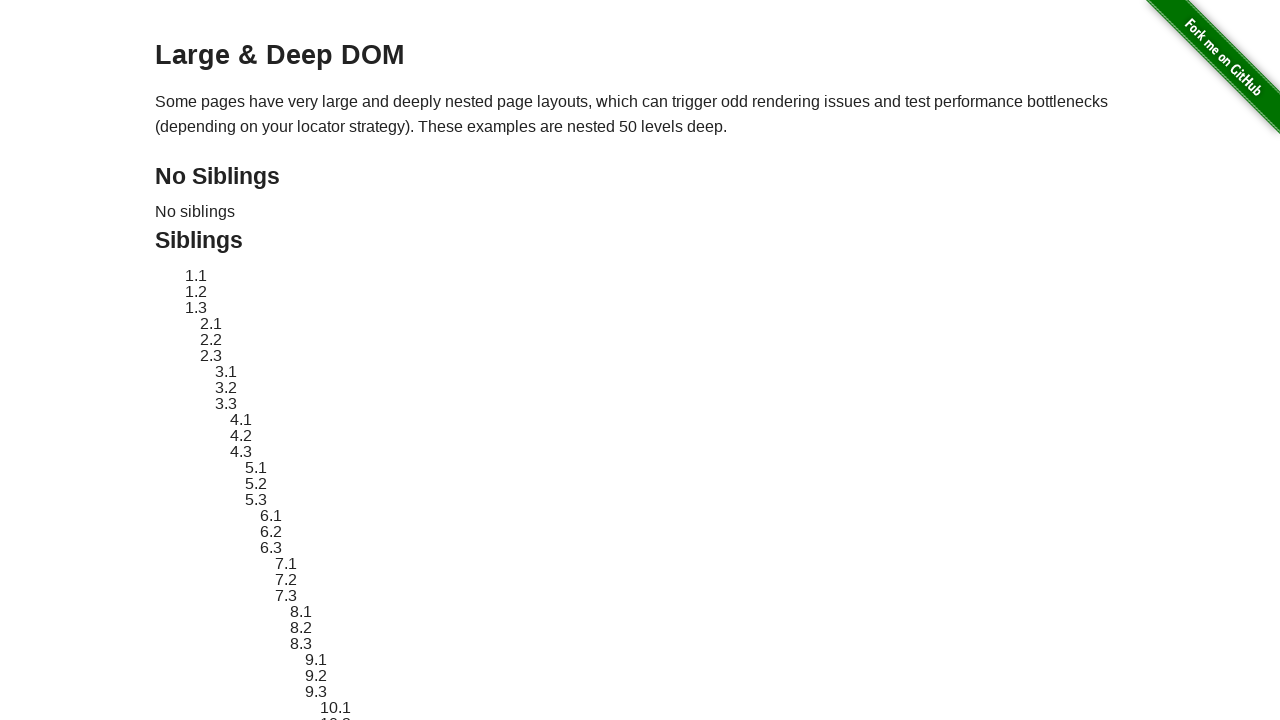

Located target element with ID 'sibling-2.3'
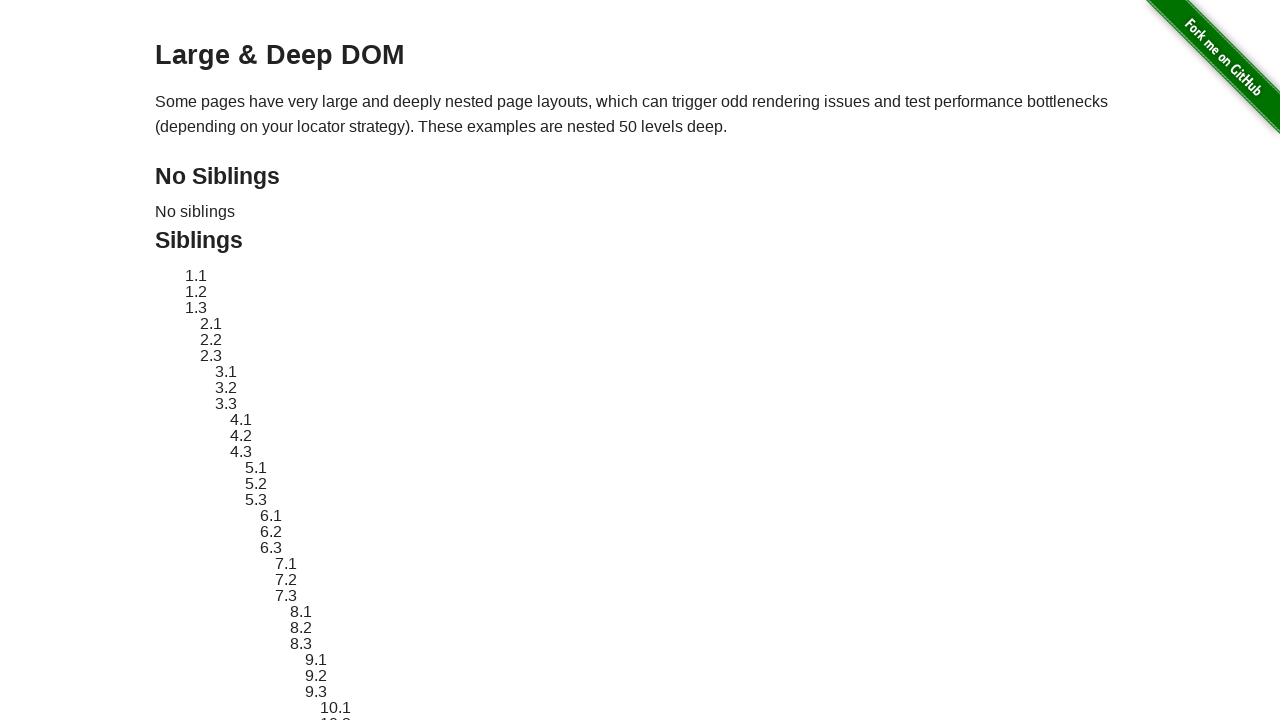

Target element became visible
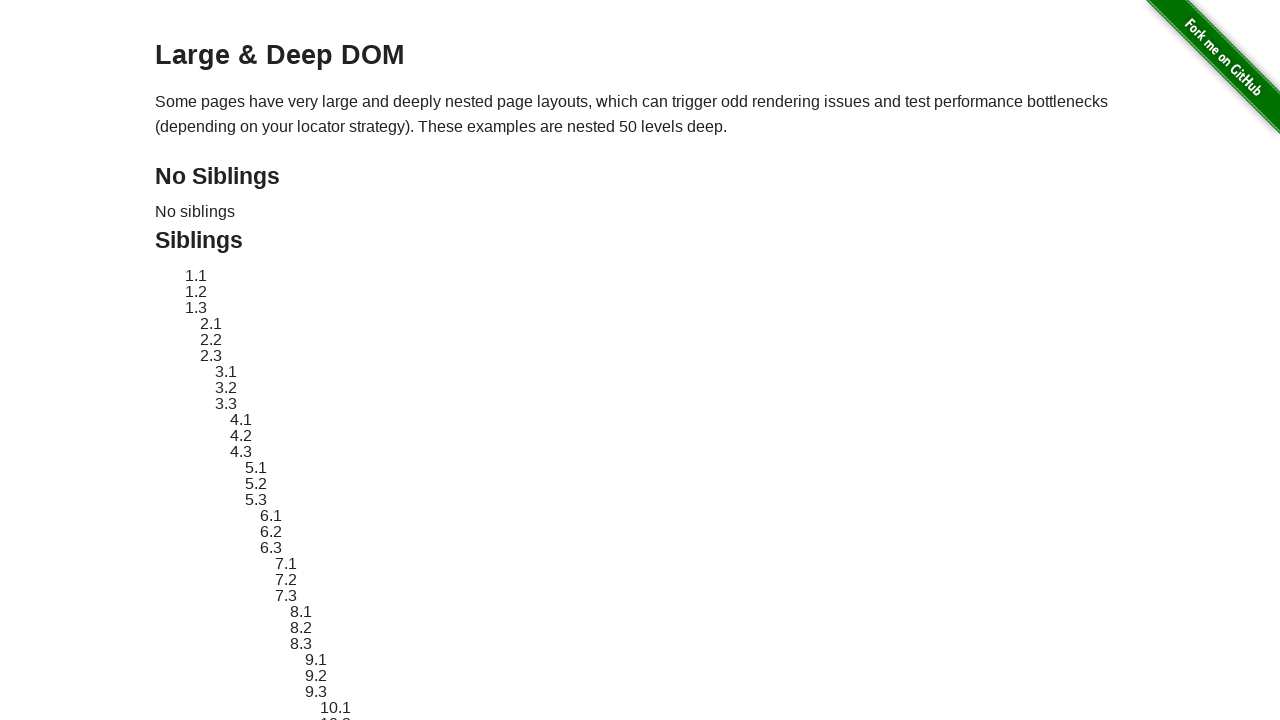

Retrieved original style attribute of target element
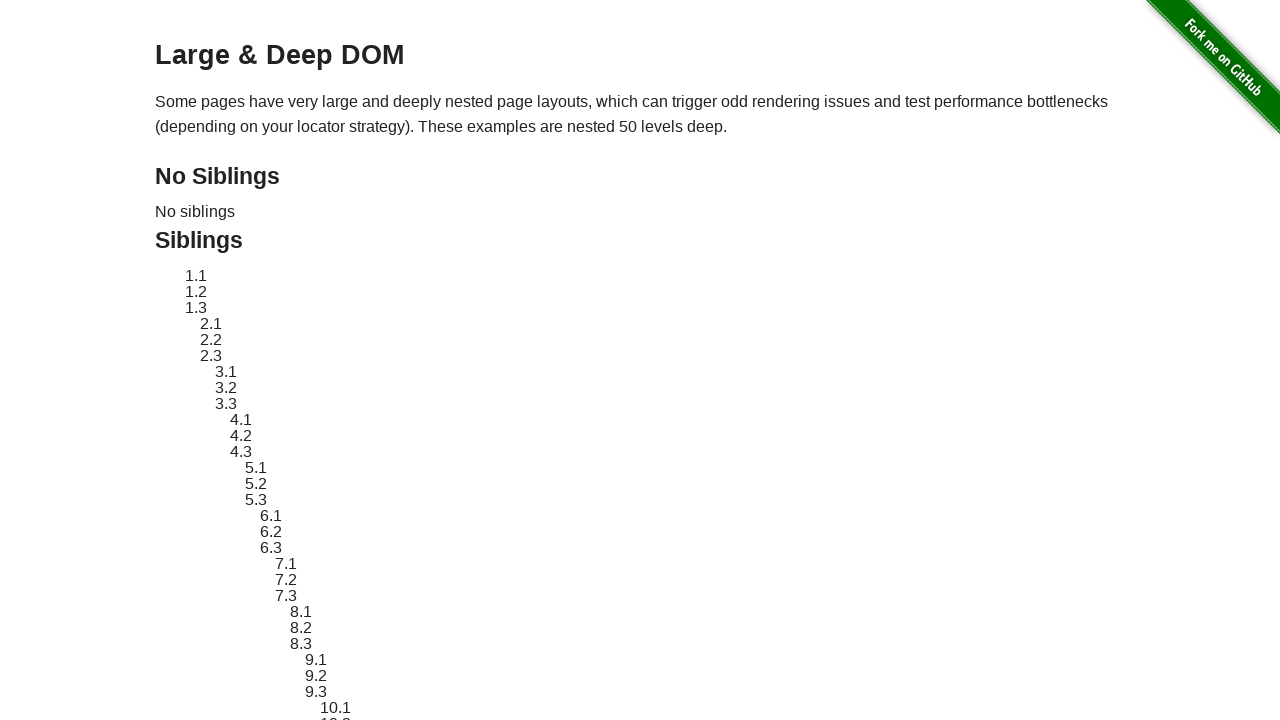

Applied red dashed border highlight to target element
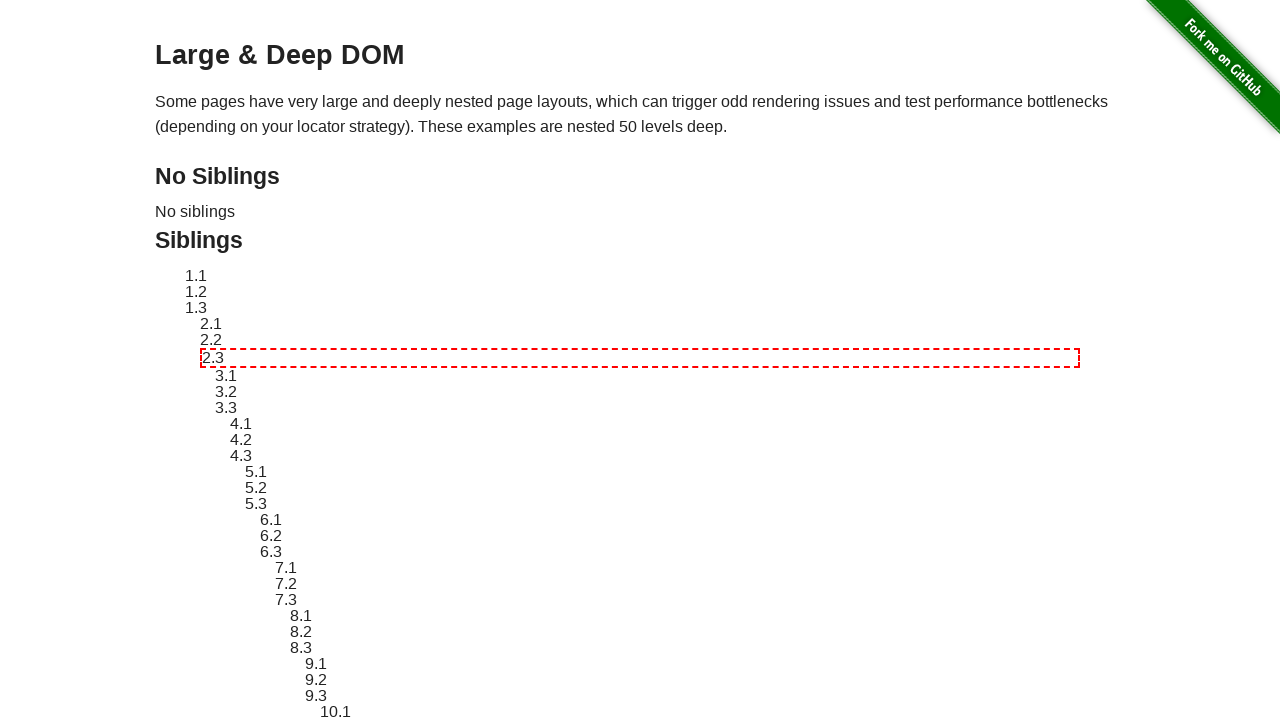

Waited 2 seconds to observe highlight effect
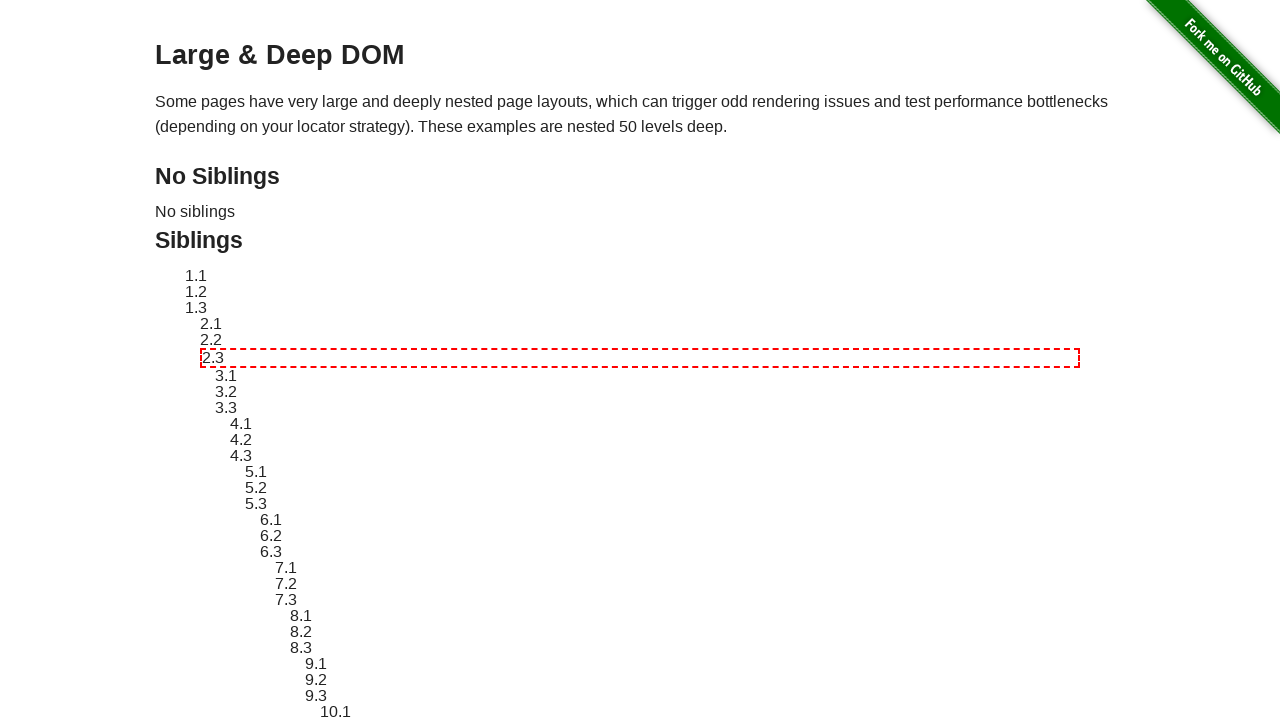

Reverted target element style to original
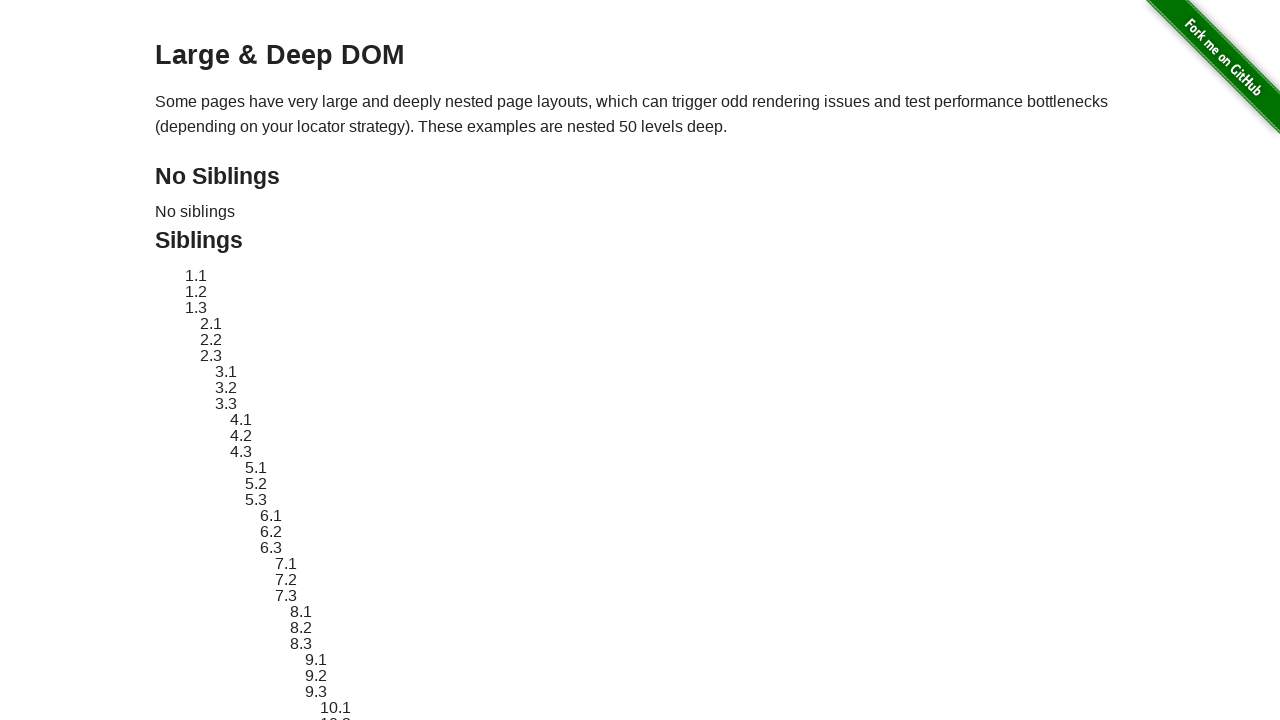

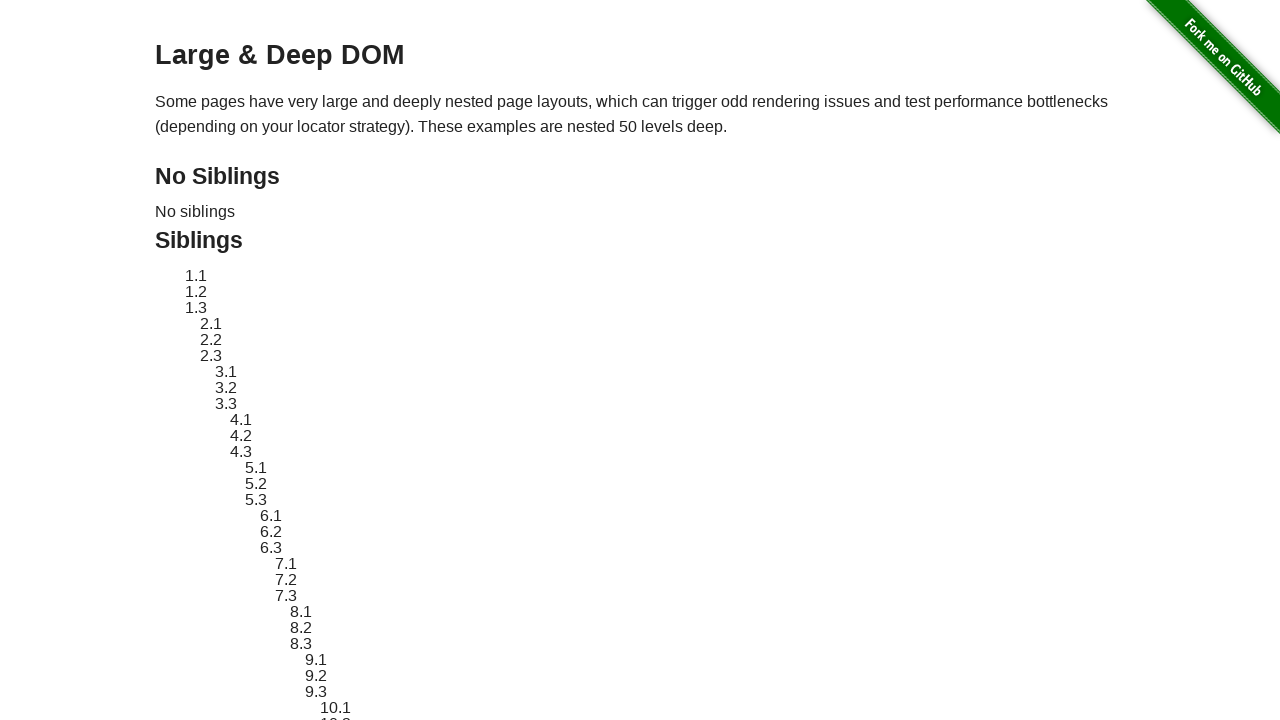